Tests that an item is removed when edited to an empty string

Starting URL: https://demo.playwright.dev/todomvc

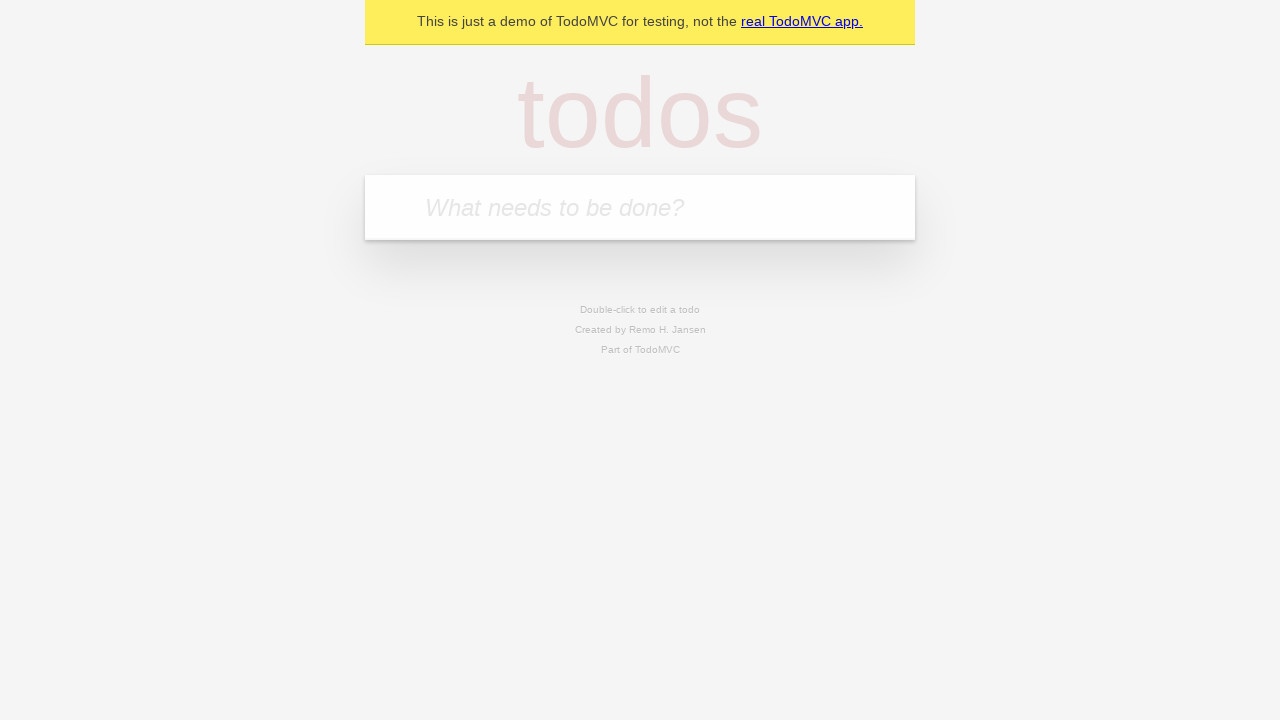

Filled todo input with 'buy some cheese' on internal:attr=[placeholder="What needs to be done?"i]
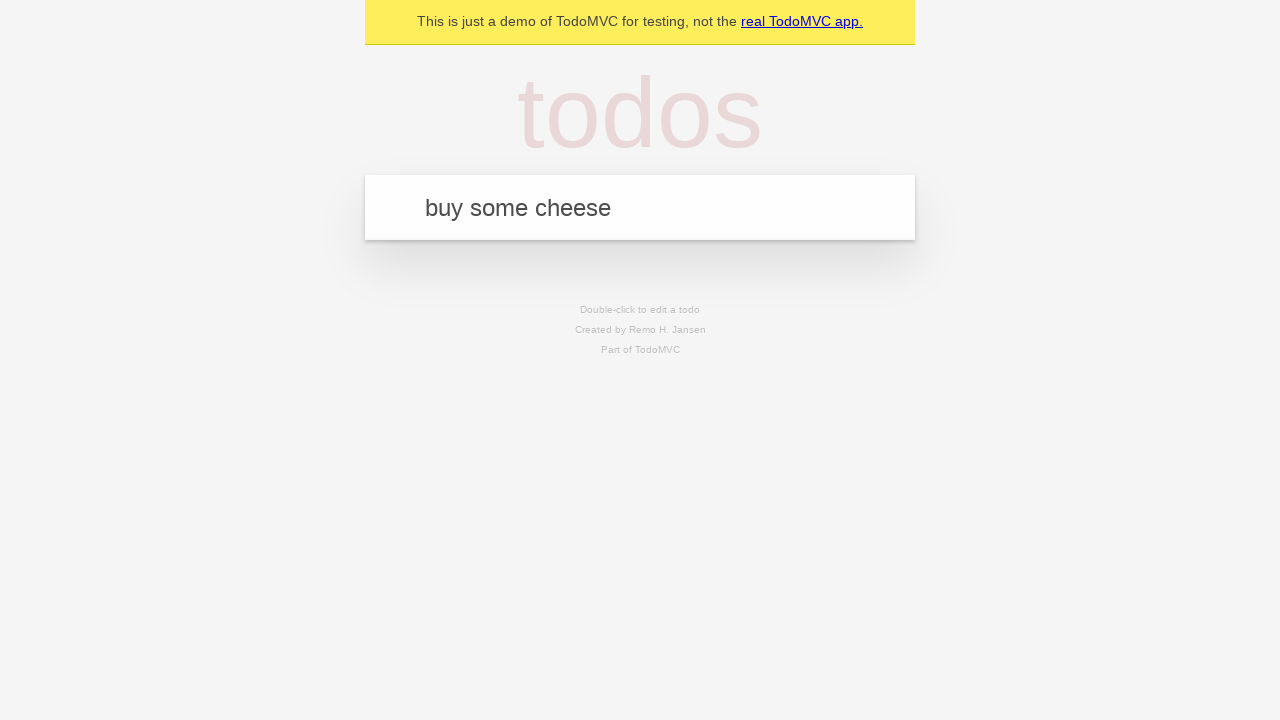

Pressed Enter to add first todo on internal:attr=[placeholder="What needs to be done?"i]
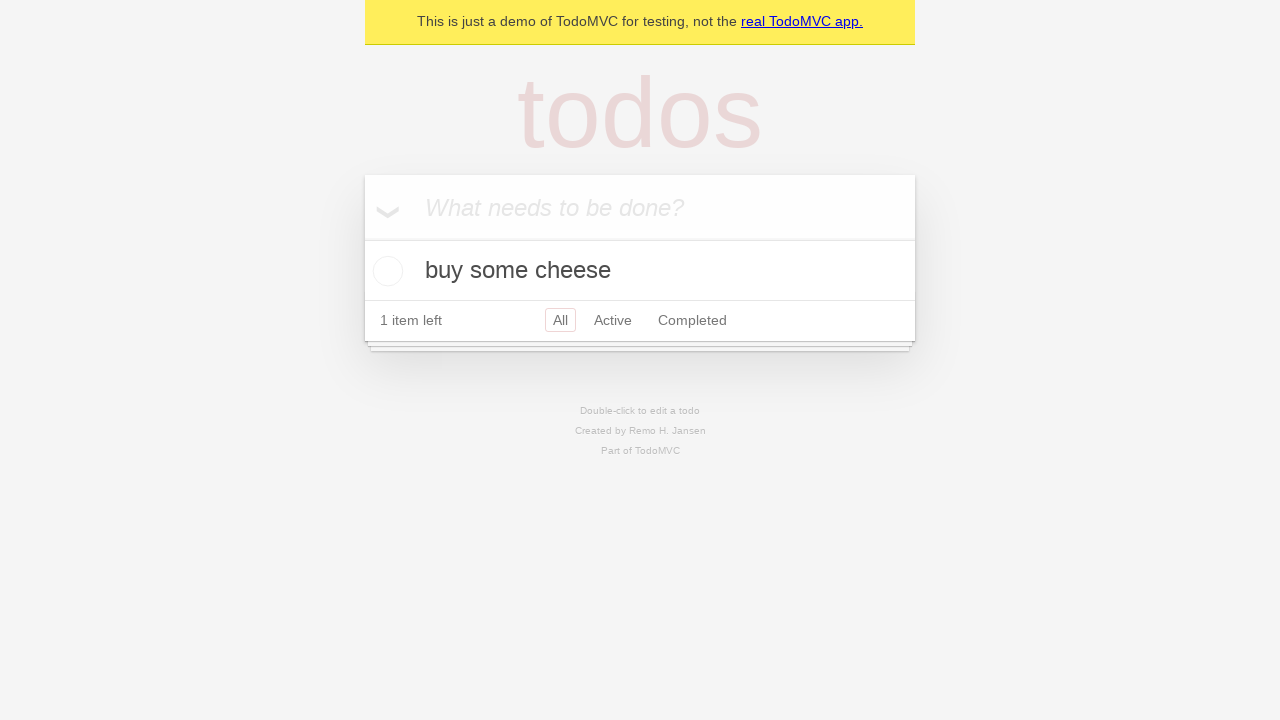

Filled todo input with 'feed the cat' on internal:attr=[placeholder="What needs to be done?"i]
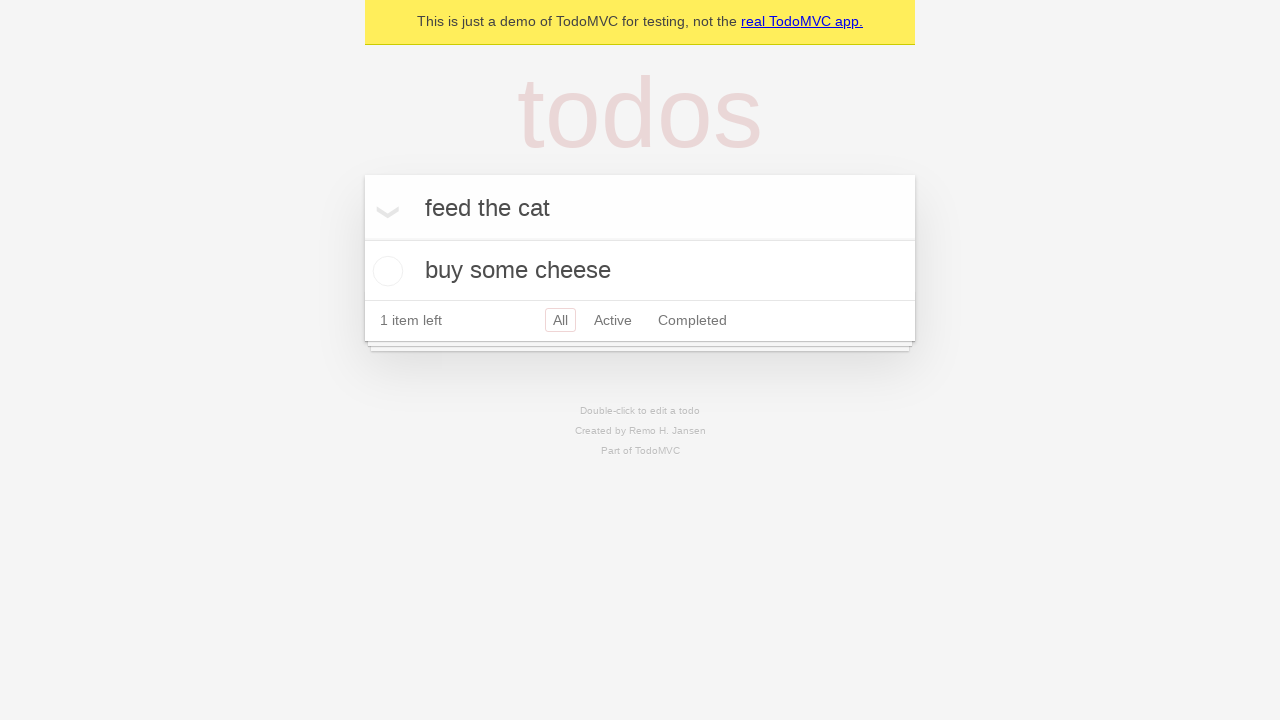

Pressed Enter to add second todo on internal:attr=[placeholder="What needs to be done?"i]
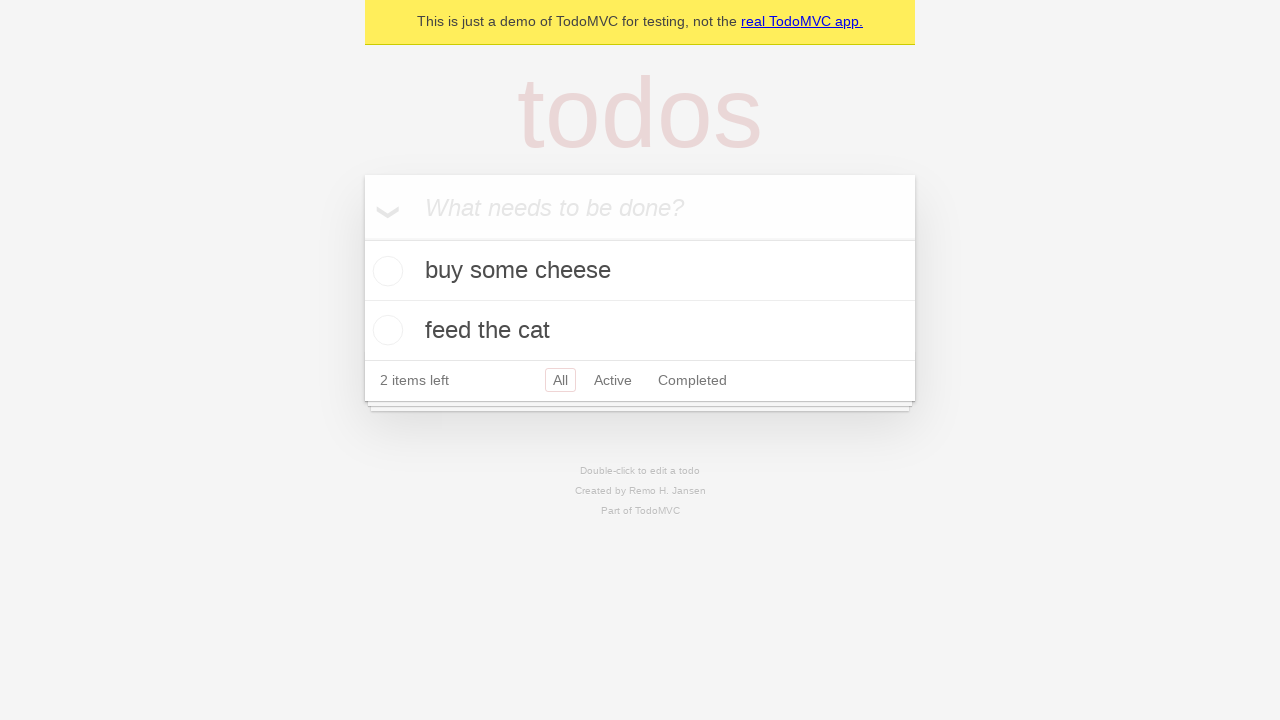

Filled todo input with 'book a doctors appointment' on internal:attr=[placeholder="What needs to be done?"i]
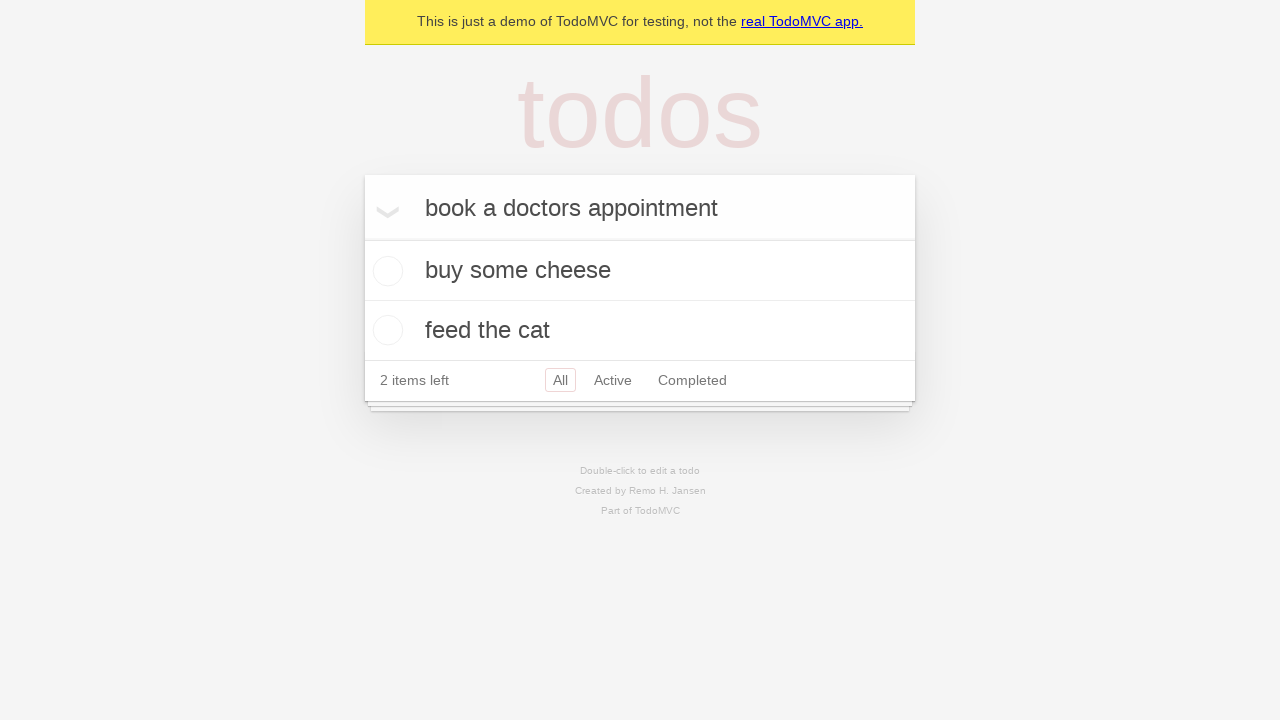

Pressed Enter to add third todo on internal:attr=[placeholder="What needs to be done?"i]
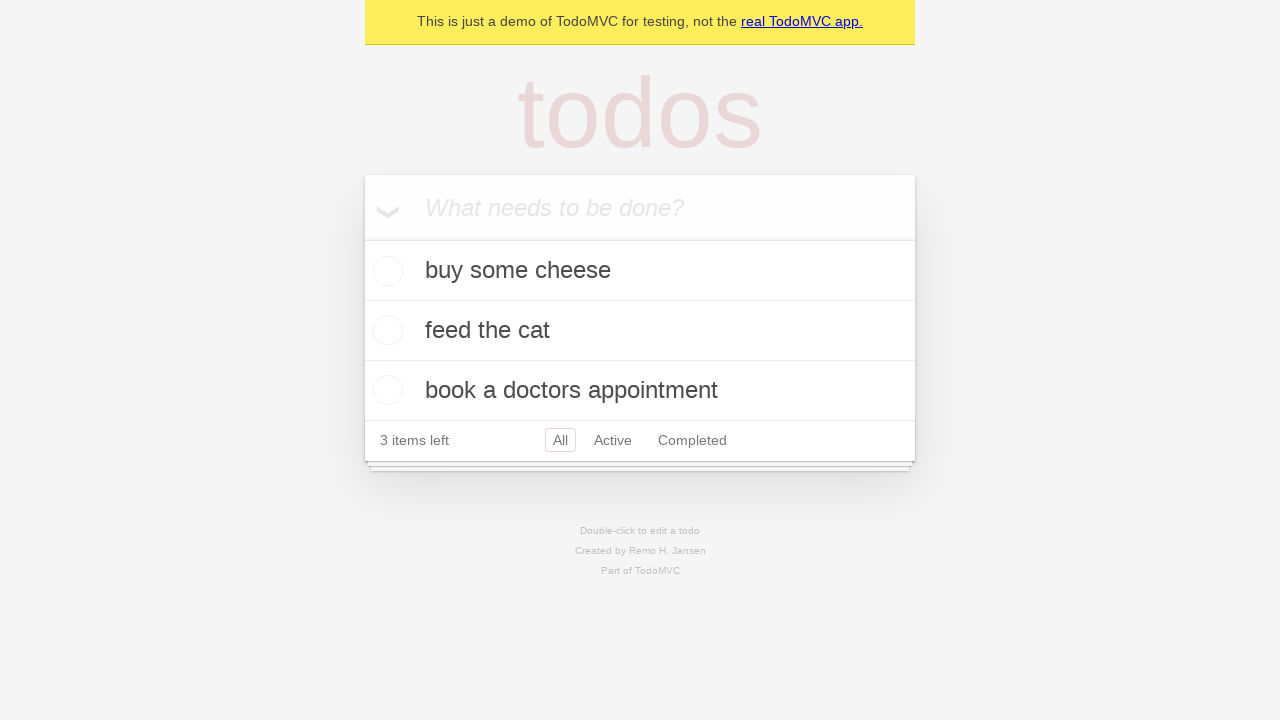

Double-clicked second todo to enter edit mode at (640, 331) on internal:testid=[data-testid="todo-item"s] >> nth=1
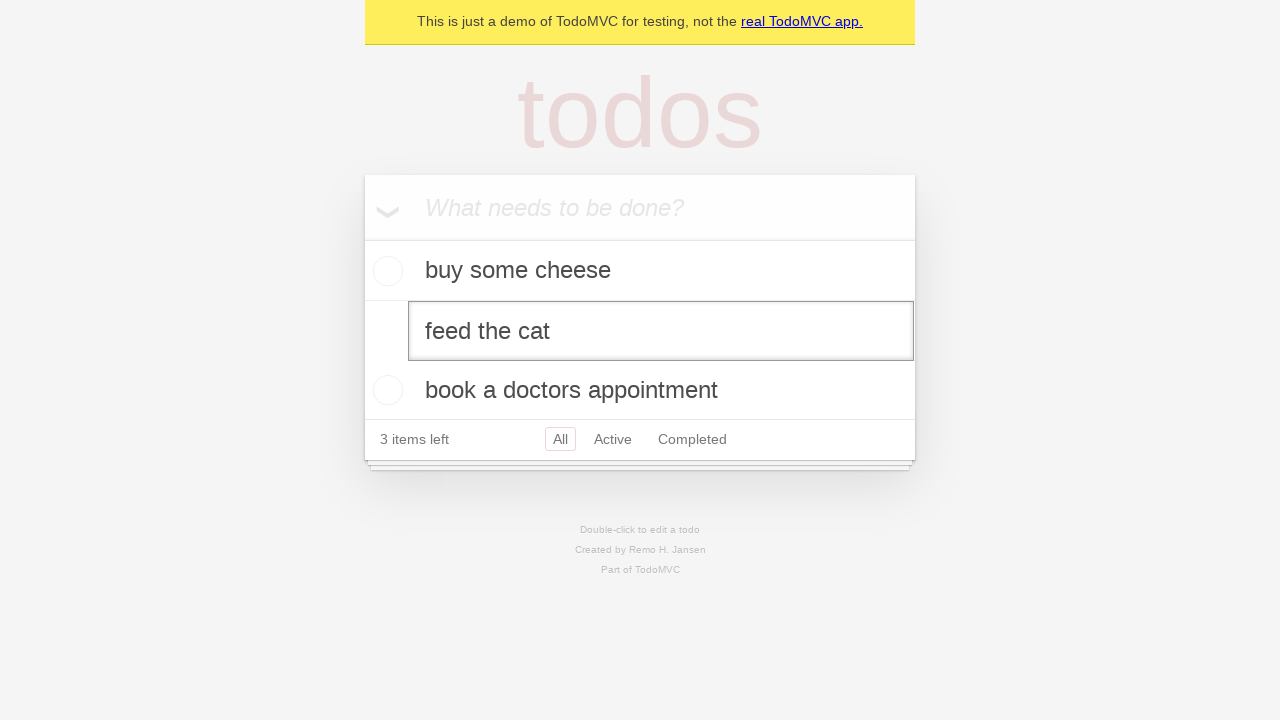

Cleared text in edit field to empty string on internal:testid=[data-testid="todo-item"s] >> nth=1 >> internal:role=textbox[nam
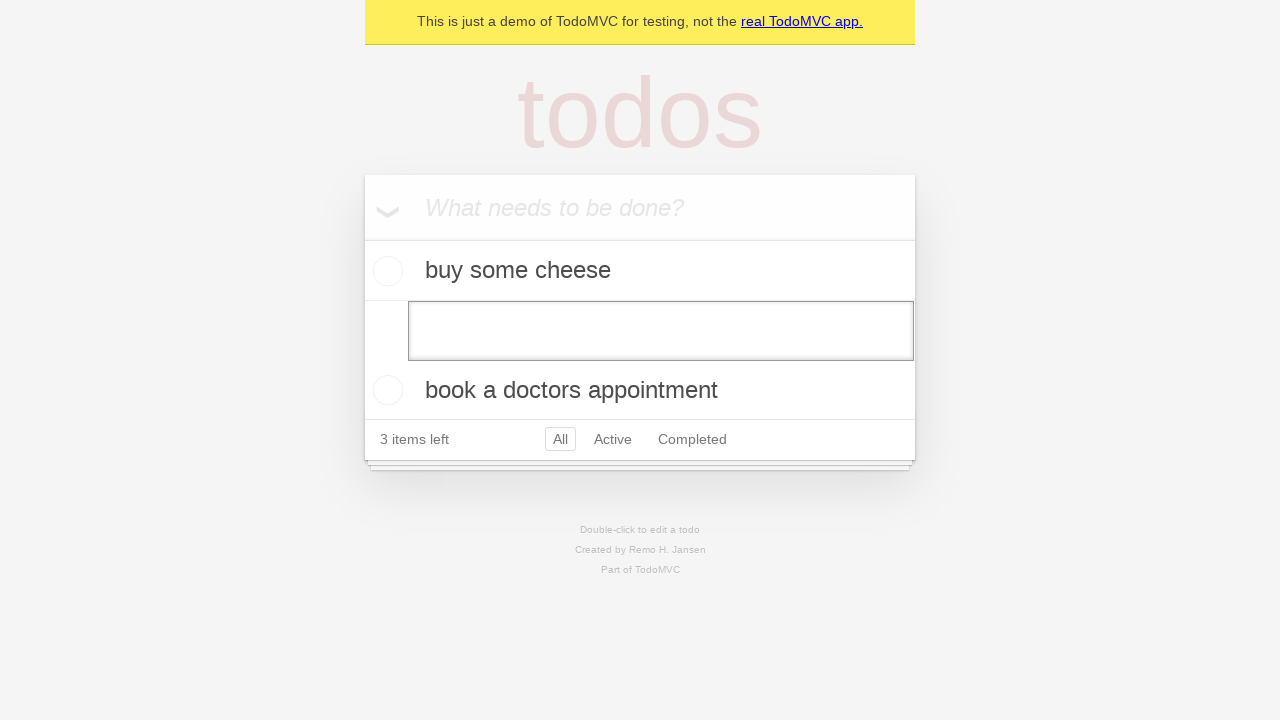

Pressed Enter to confirm removal of empty todo item on internal:testid=[data-testid="todo-item"s] >> nth=1 >> internal:role=textbox[nam
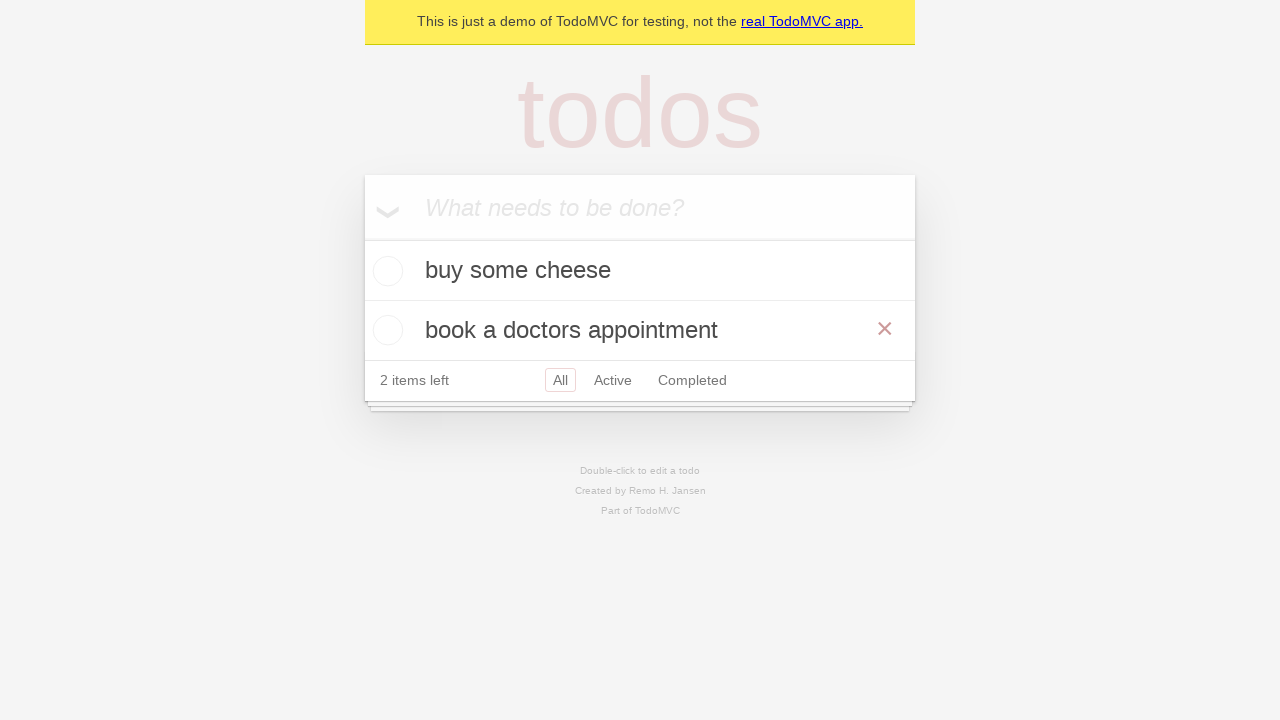

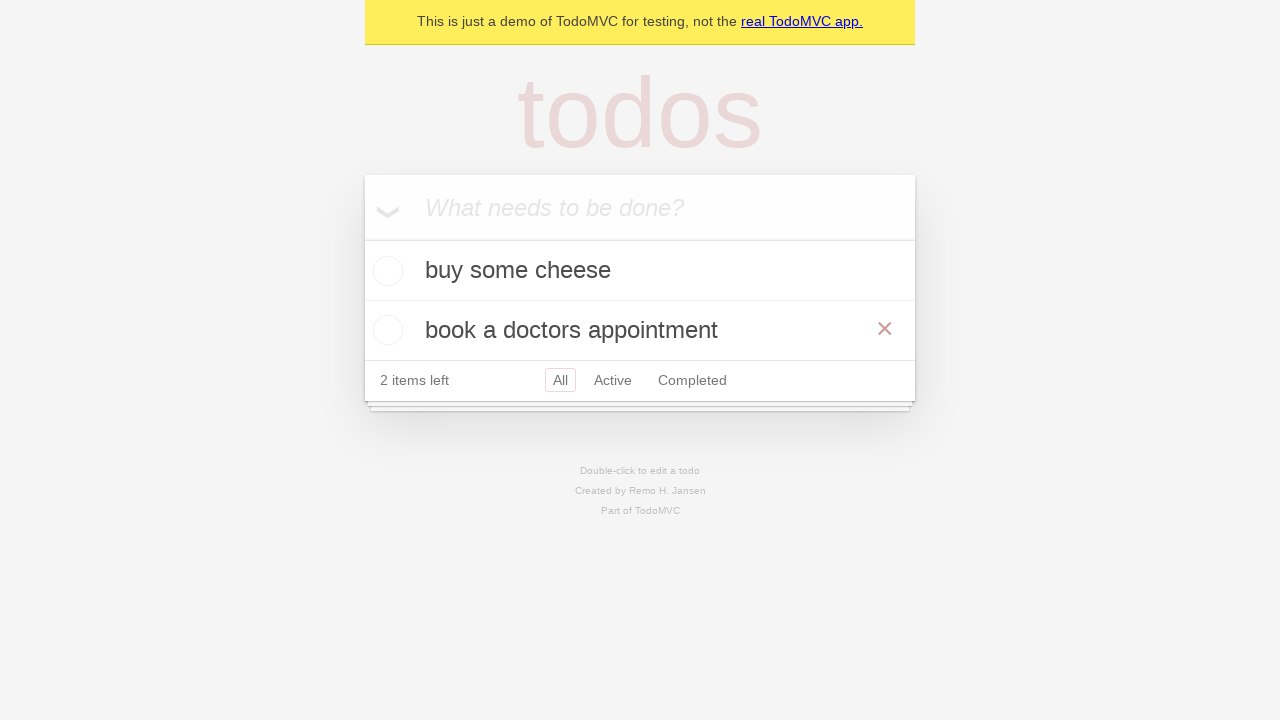